Tests basic control commands on a practice automation page by checking if elements are displayed, enabled, and can be selected via checkbox interaction

Starting URL: https://rahulshettyacademy.com/AutomationPractice/

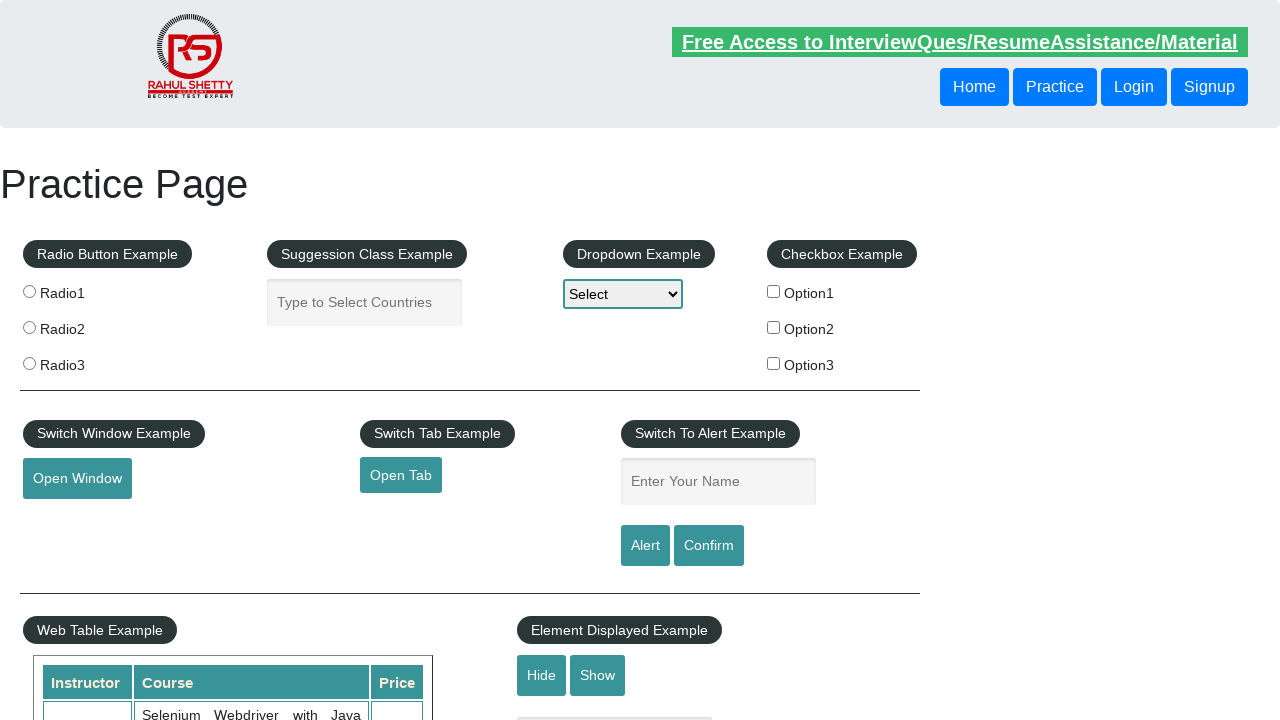

Name input field is visible
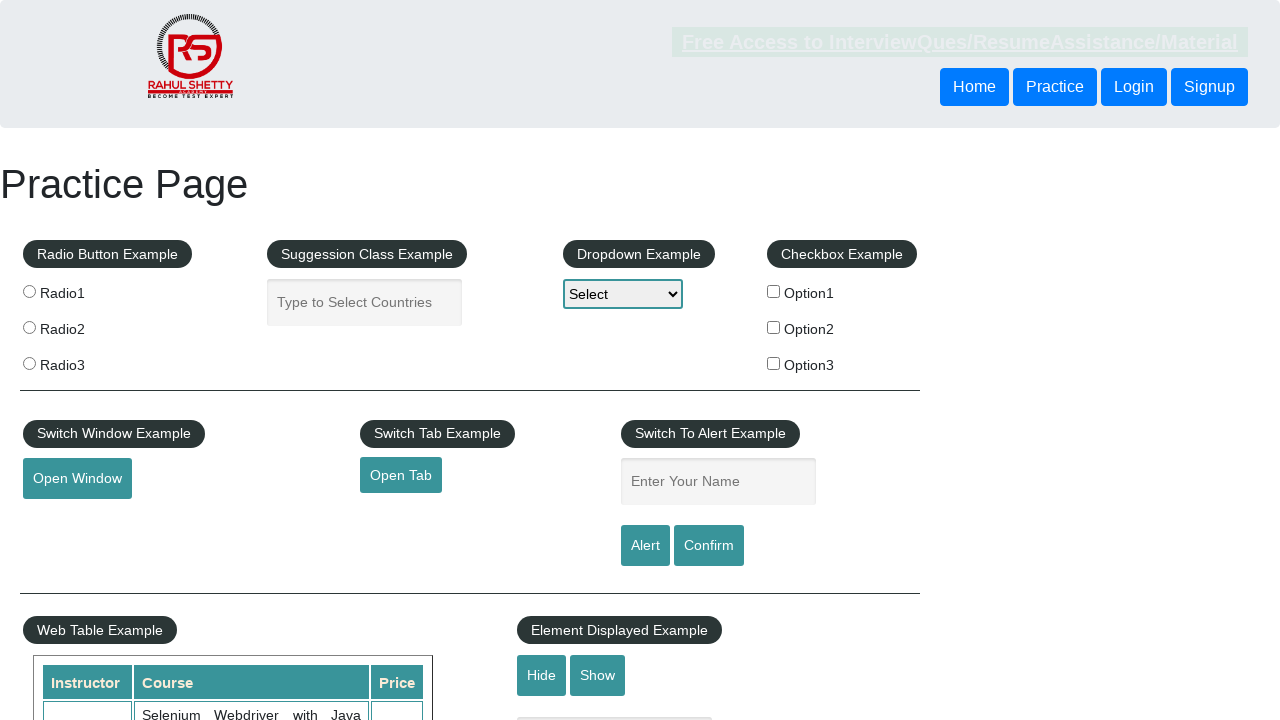

Verified name input field is enabled
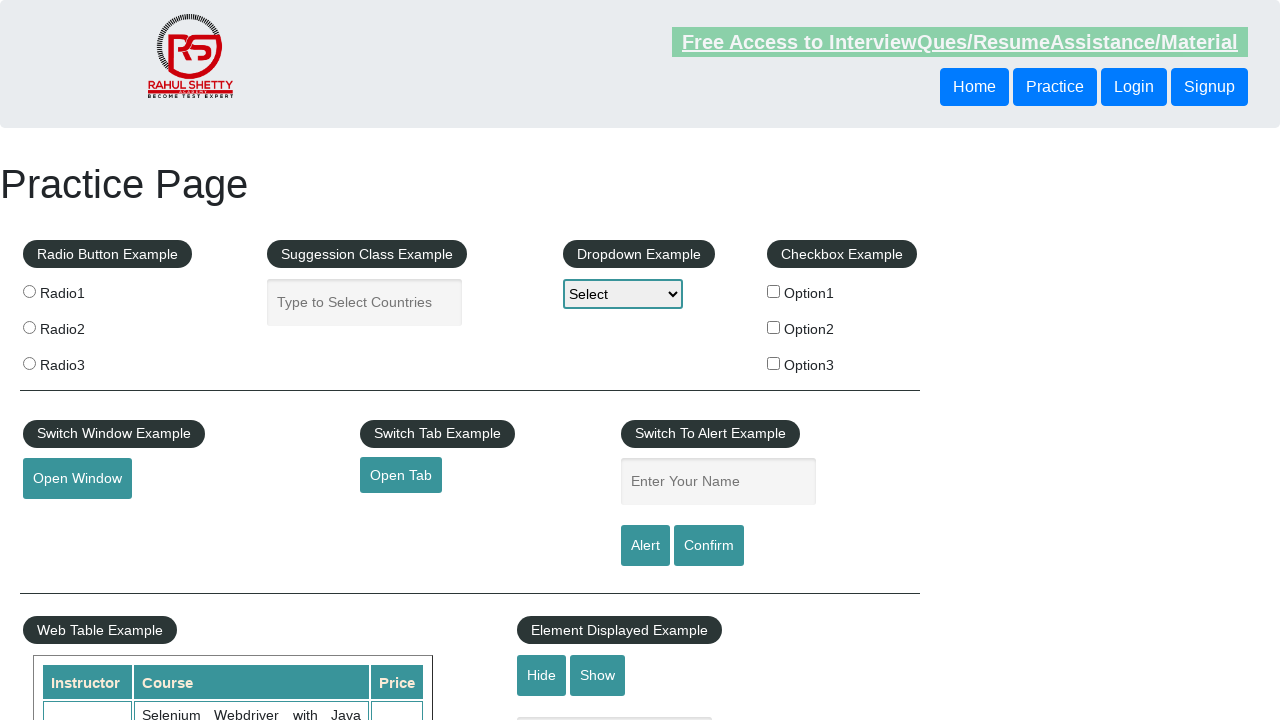

Clicked checkbox option 1 at (774, 291) on #checkBoxOption1
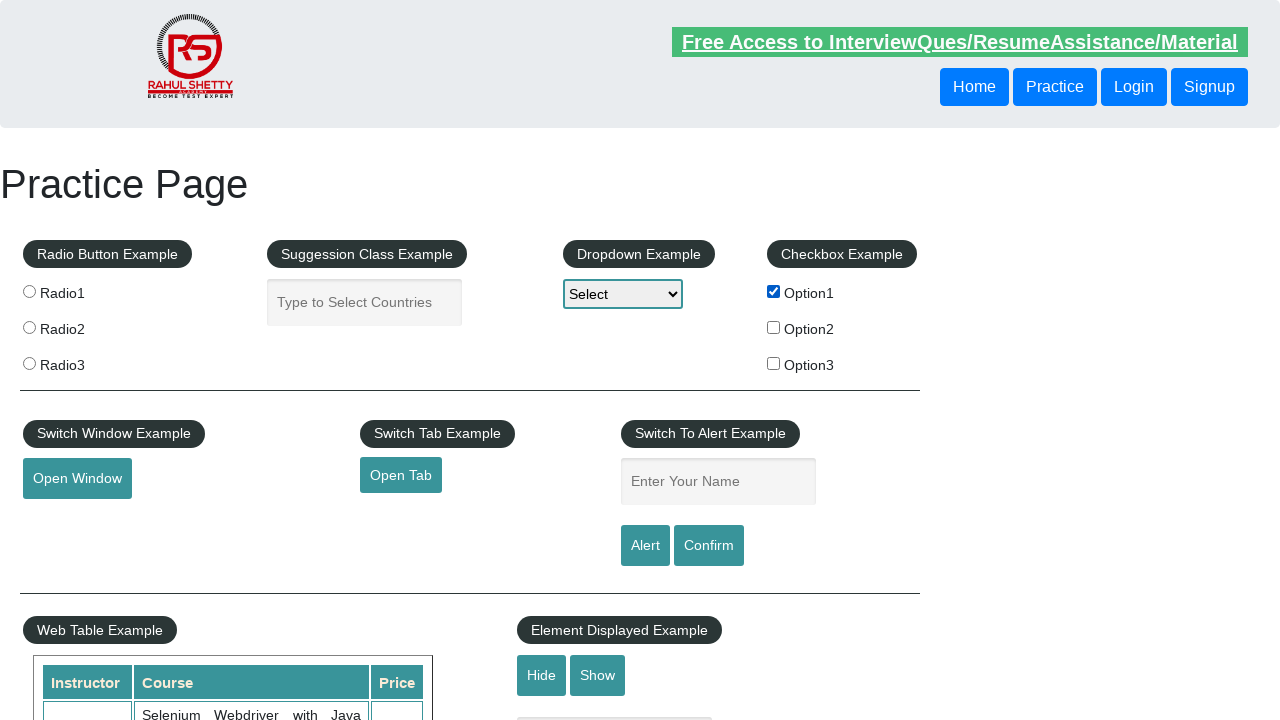

Verified checkbox option 1 is selected
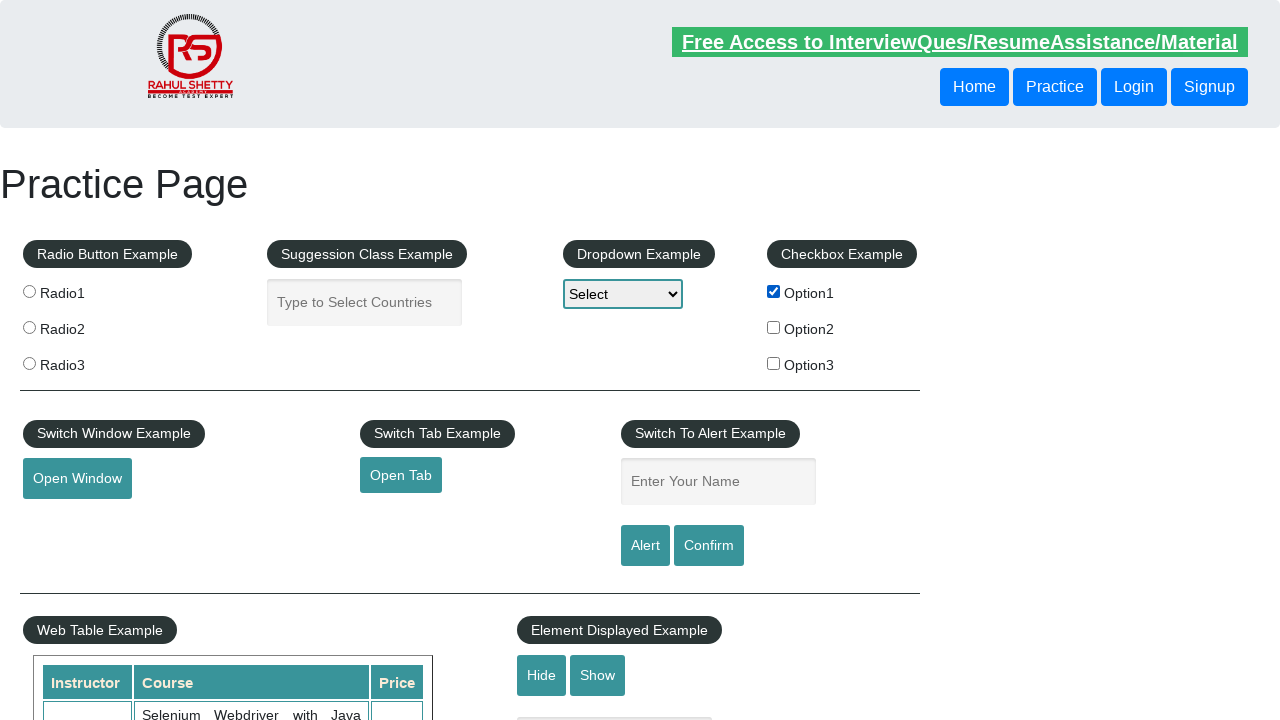

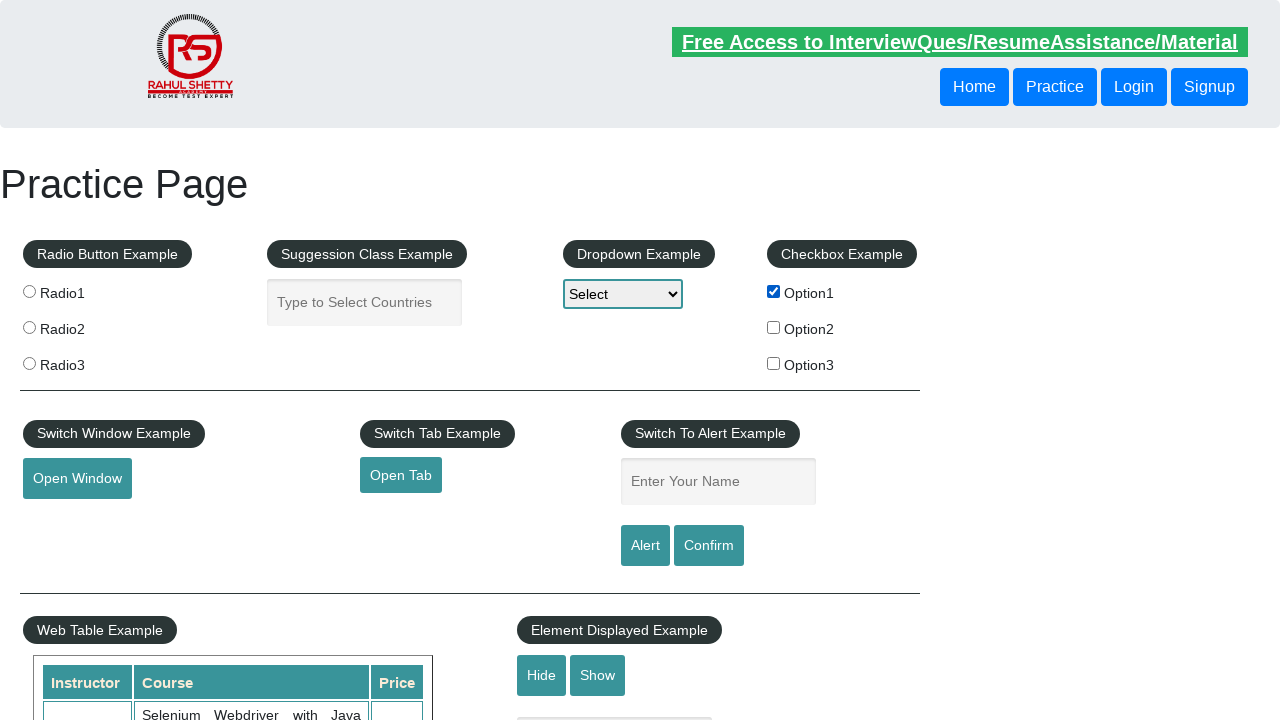